Tests a JotForm registration form by finding all visible text input fields and filling them with test data.

Starting URL: https://form.jotform.com/213106431512137

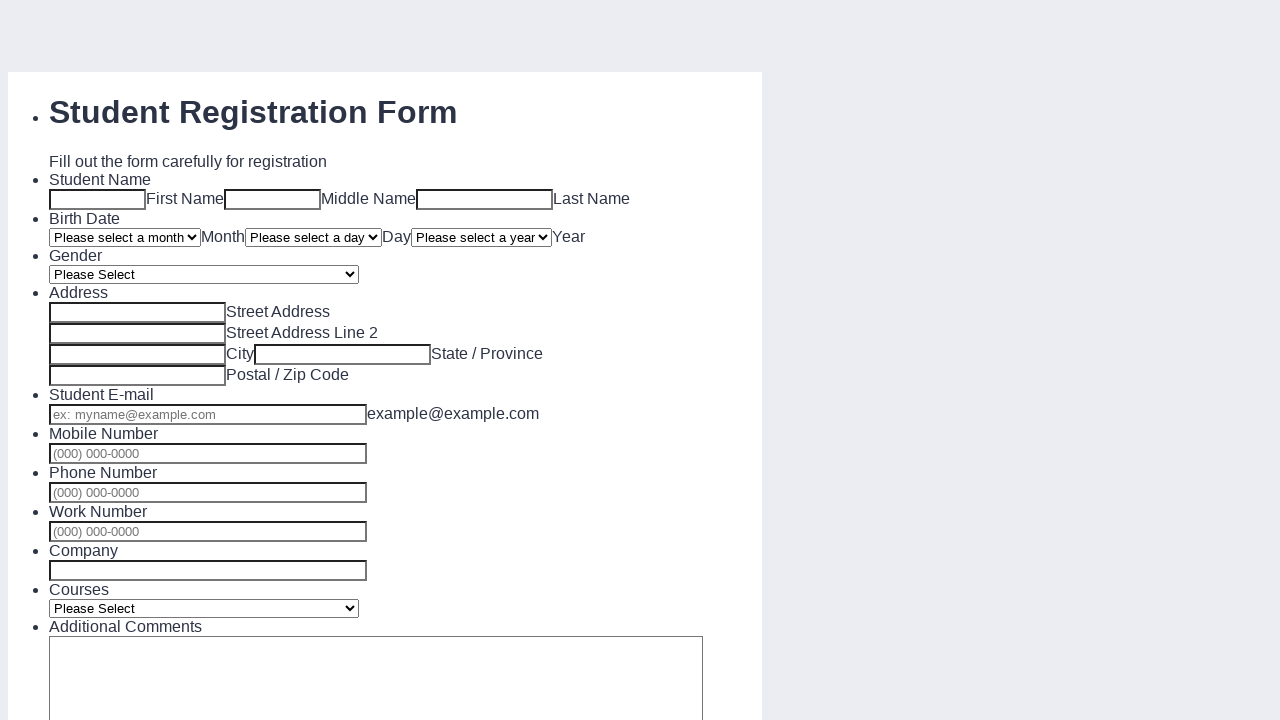

Navigated to JotForm registration form
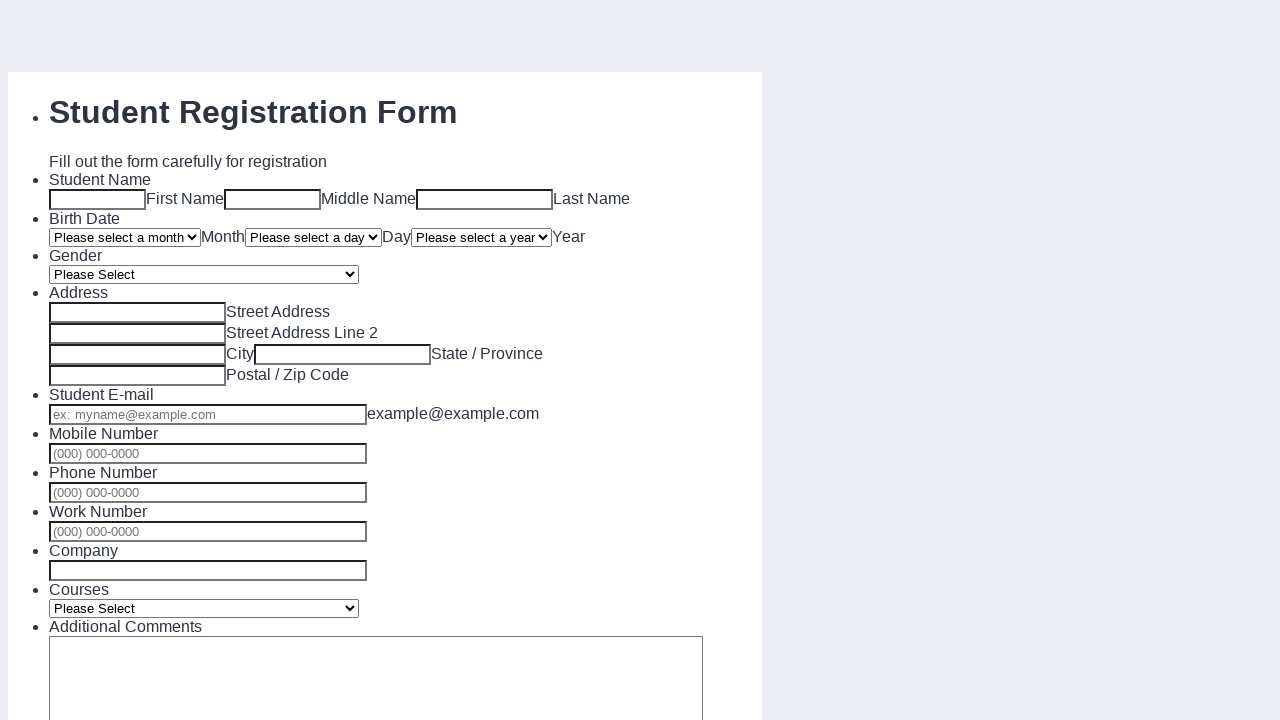

Form text input fields loaded
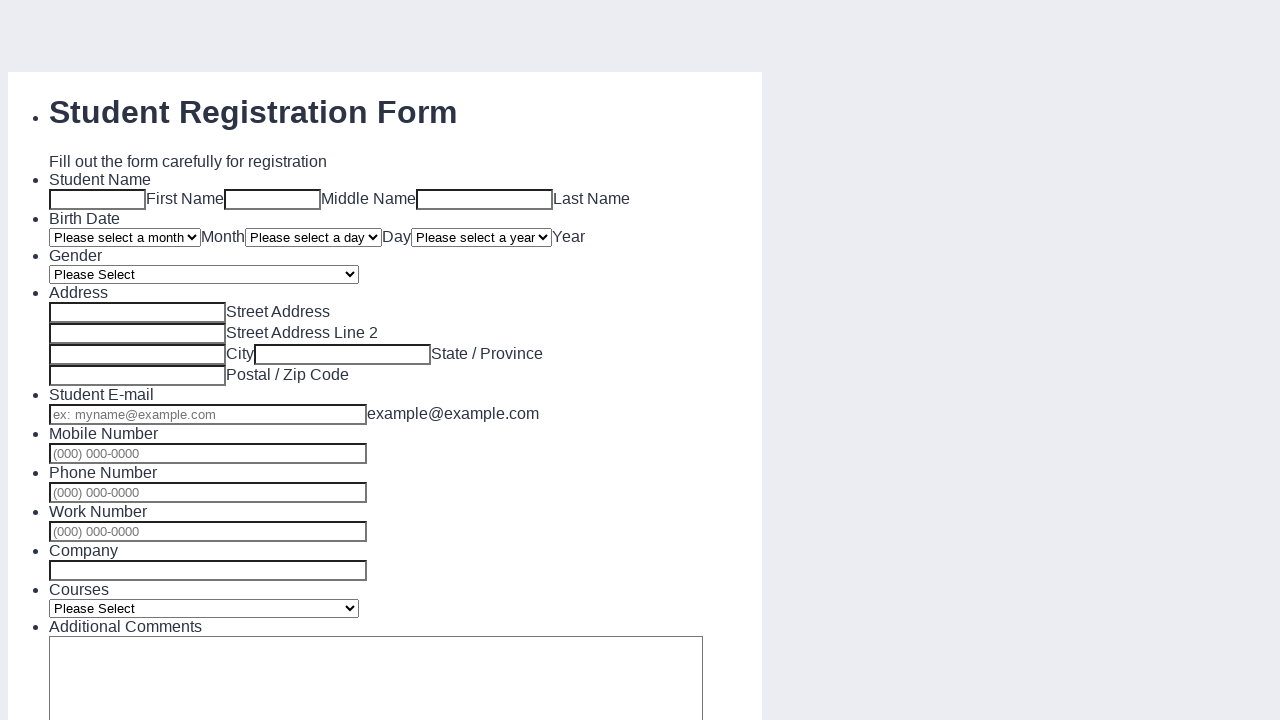

Located all text input fields on the form
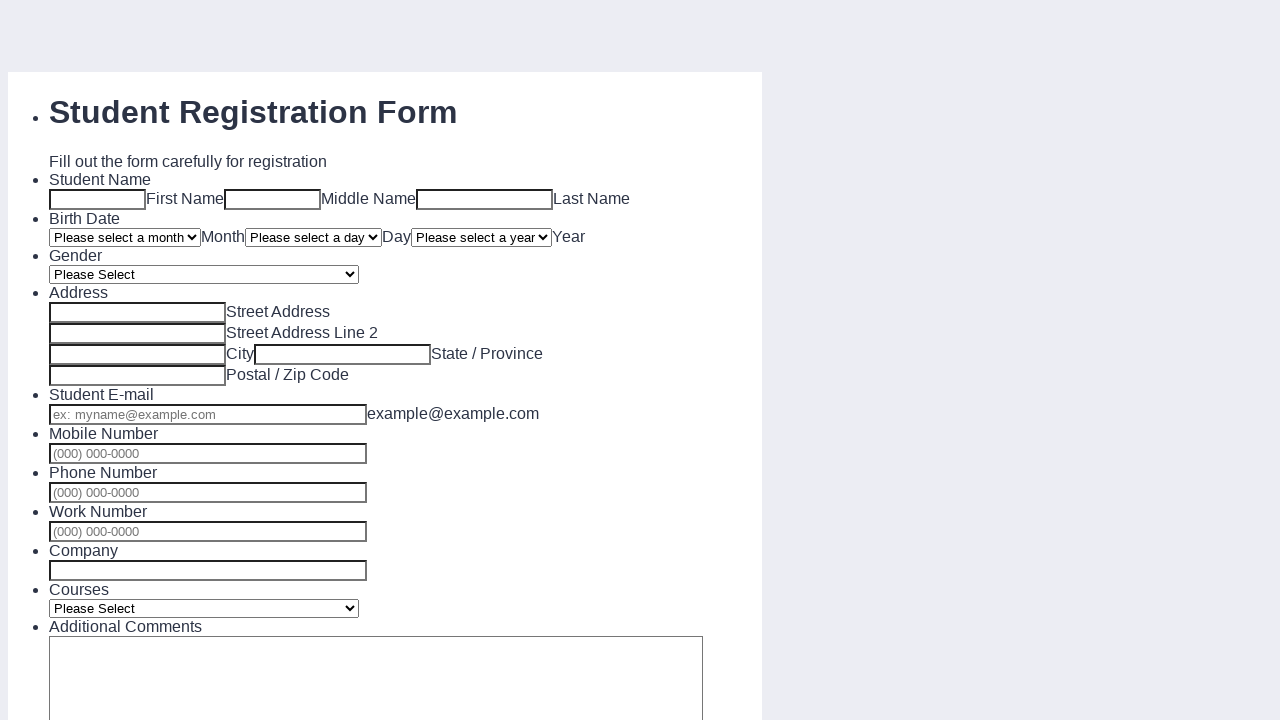

Found 10 text input fields
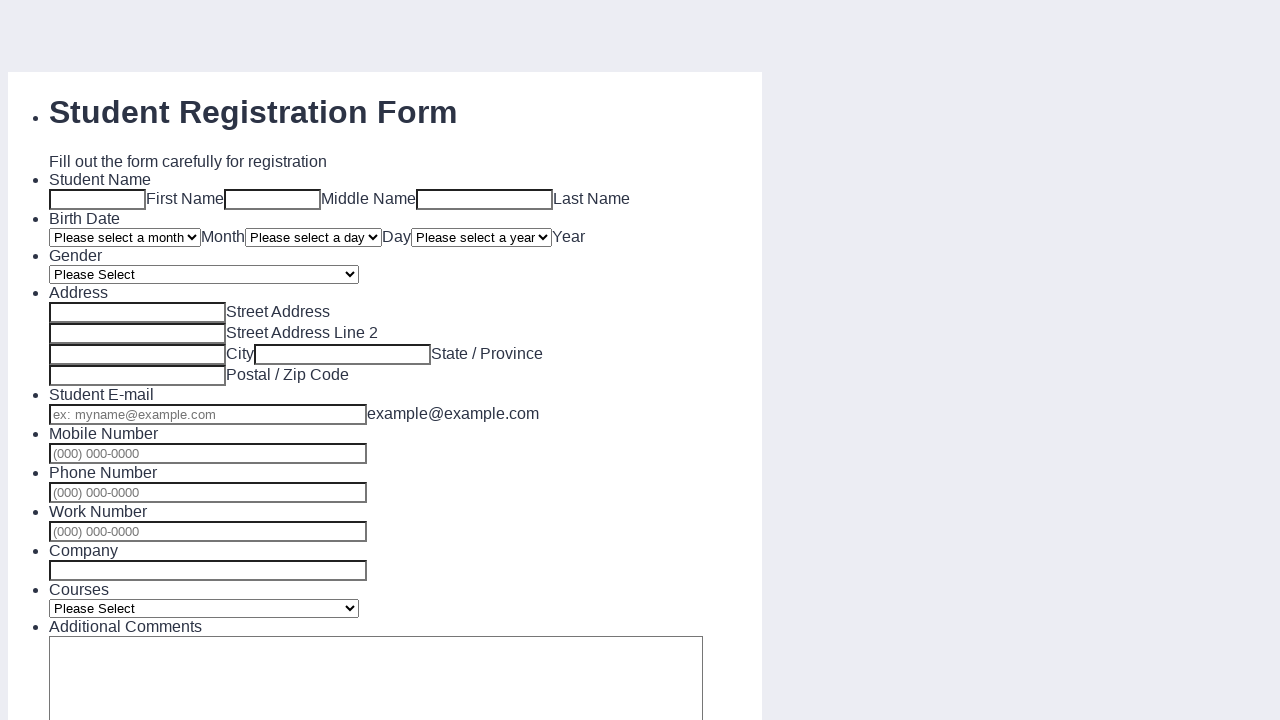

Filled text input field 1 with 'wooden spoon' on input[type='text'] >> nth=0
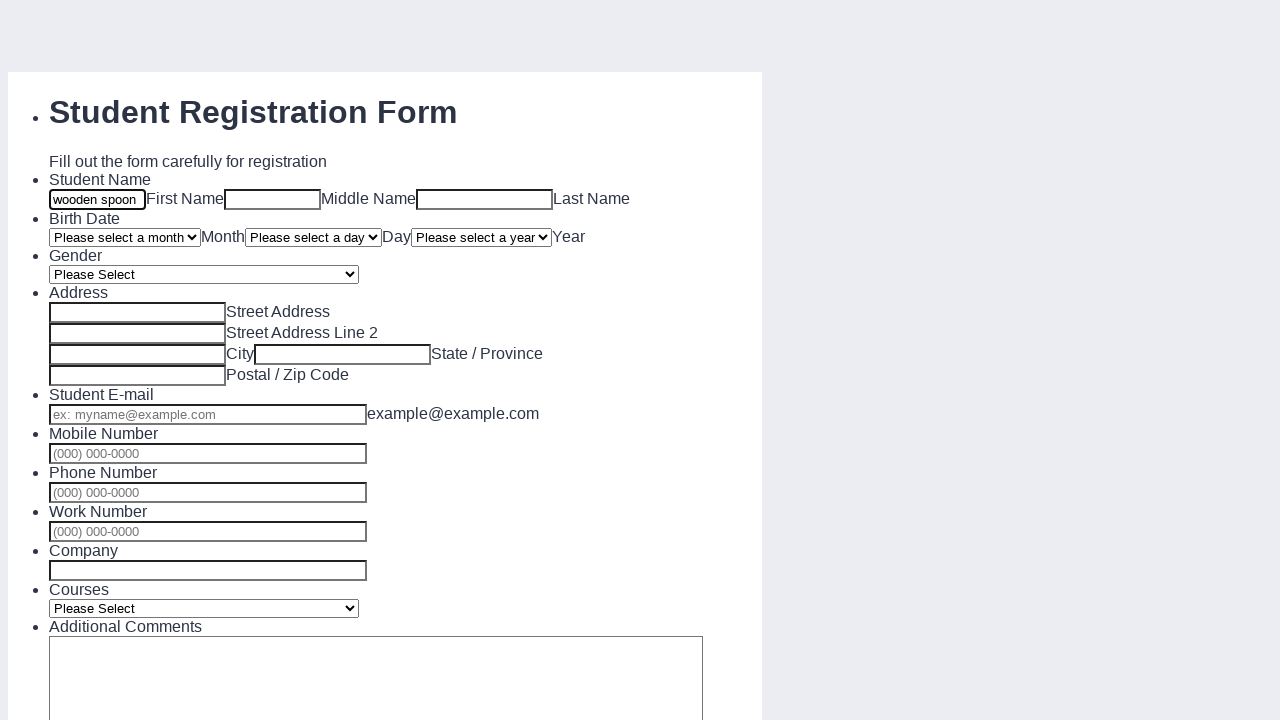

Filled text input field 2 with 'wooden spoon' on input[type='text'] >> nth=1
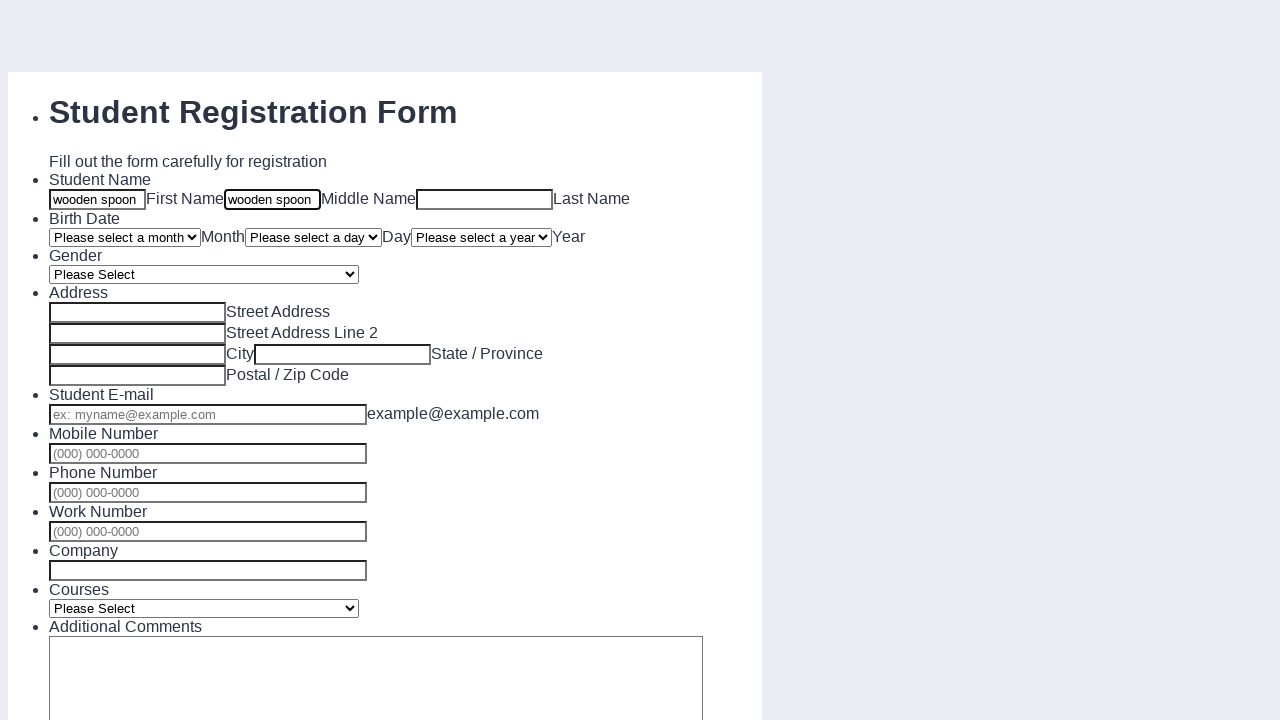

Filled text input field 3 with 'wooden spoon' on input[type='text'] >> nth=2
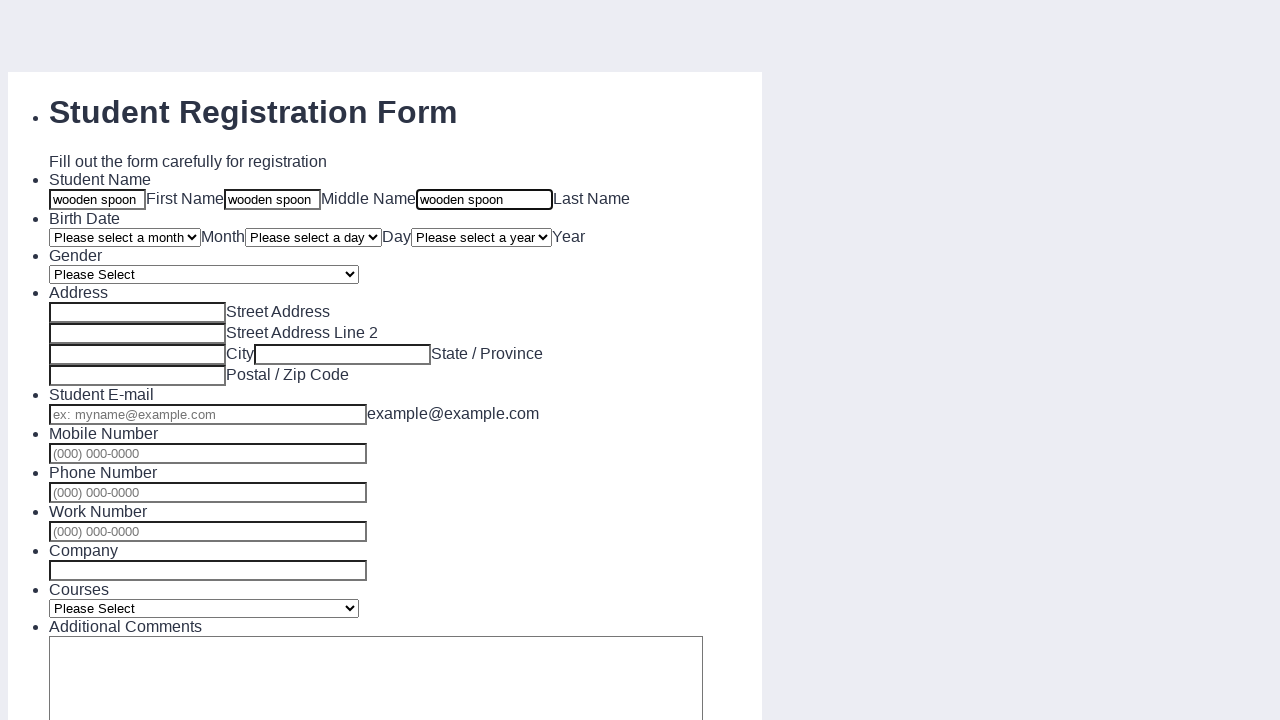

Filled text input field 4 with 'wooden spoon' on input[type='text'] >> nth=3
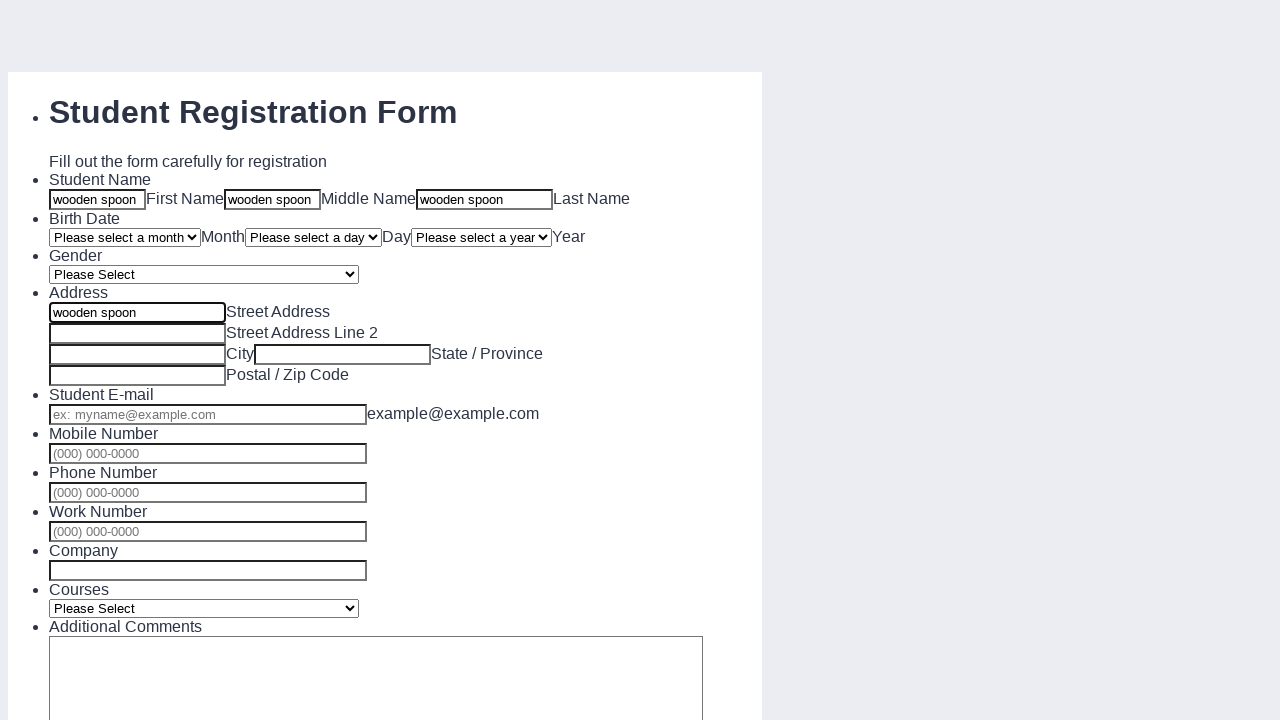

Filled text input field 5 with 'wooden spoon' on input[type='text'] >> nth=4
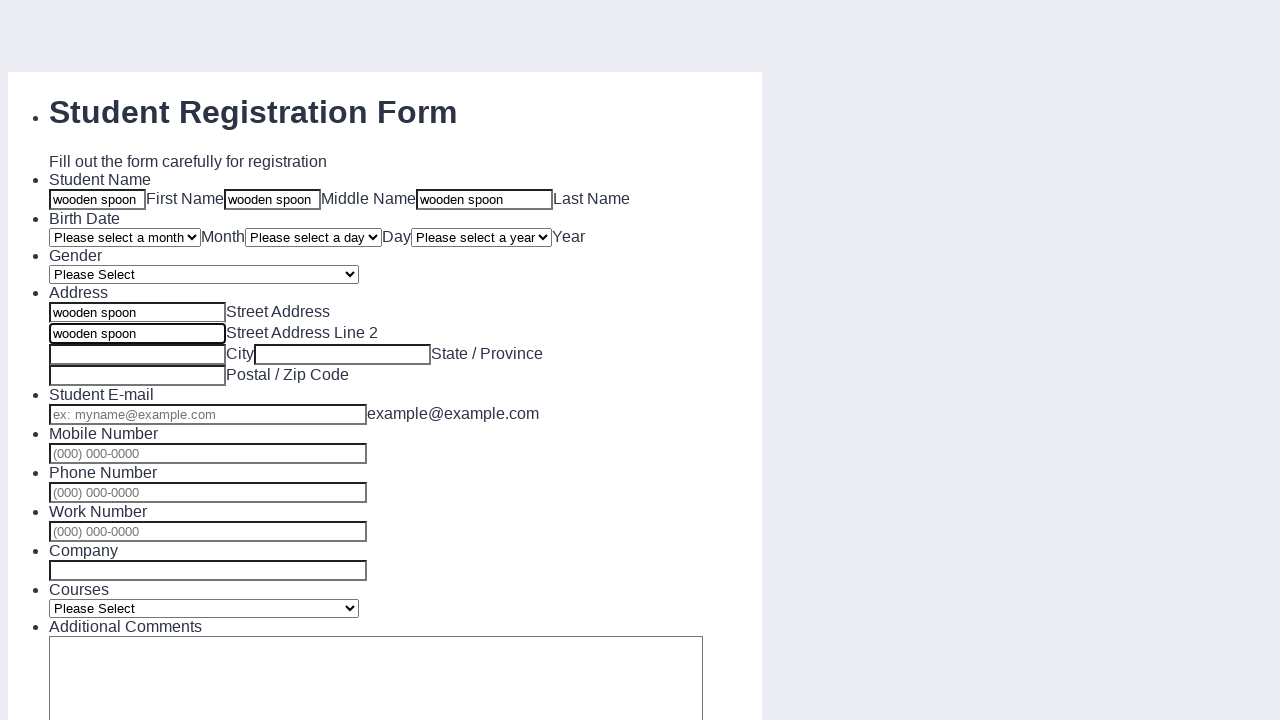

Filled text input field 6 with 'wooden spoon' on input[type='text'] >> nth=5
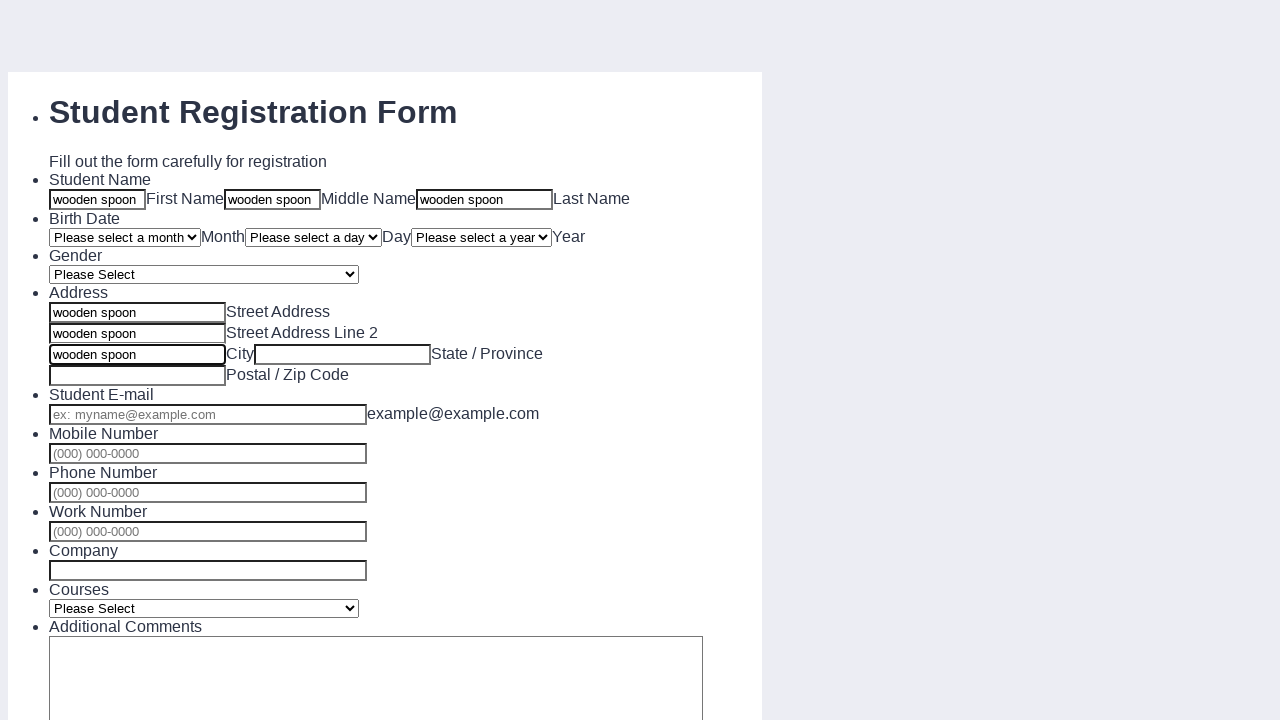

Filled text input field 7 with 'wooden spoon' on input[type='text'] >> nth=6
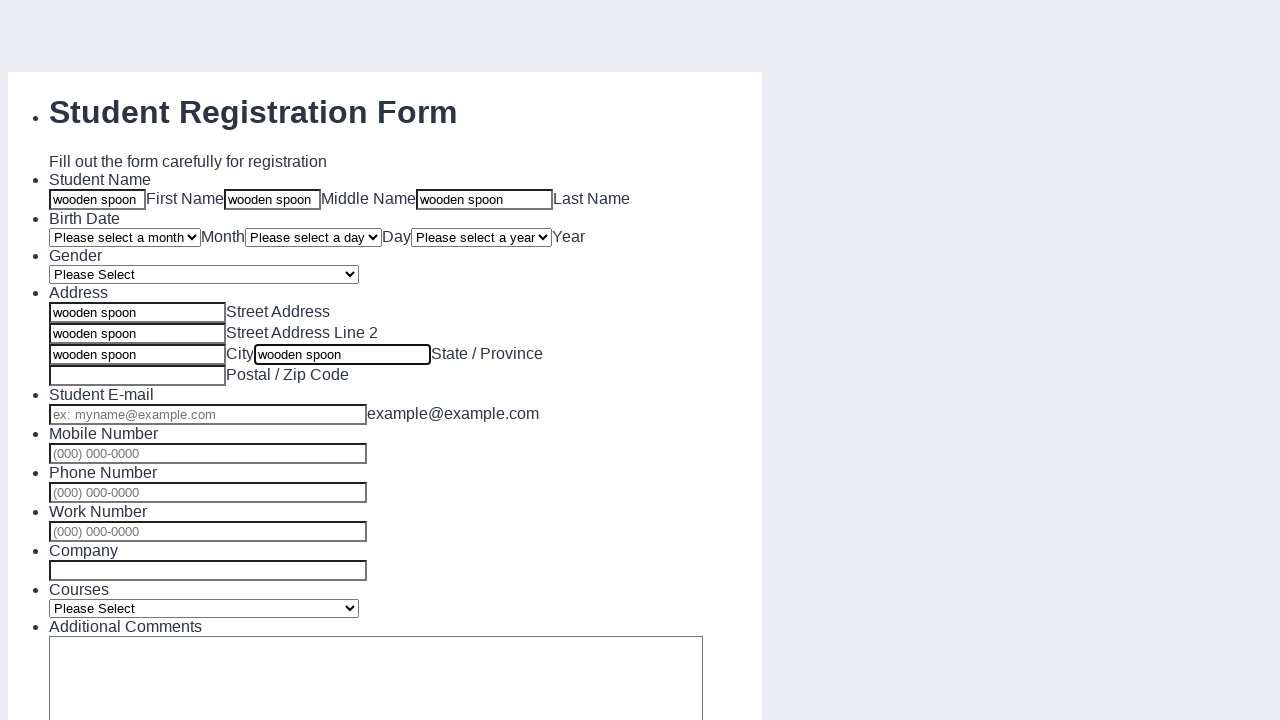

Filled text input field 8 with 'wooden spoon' on input[type='text'] >> nth=7
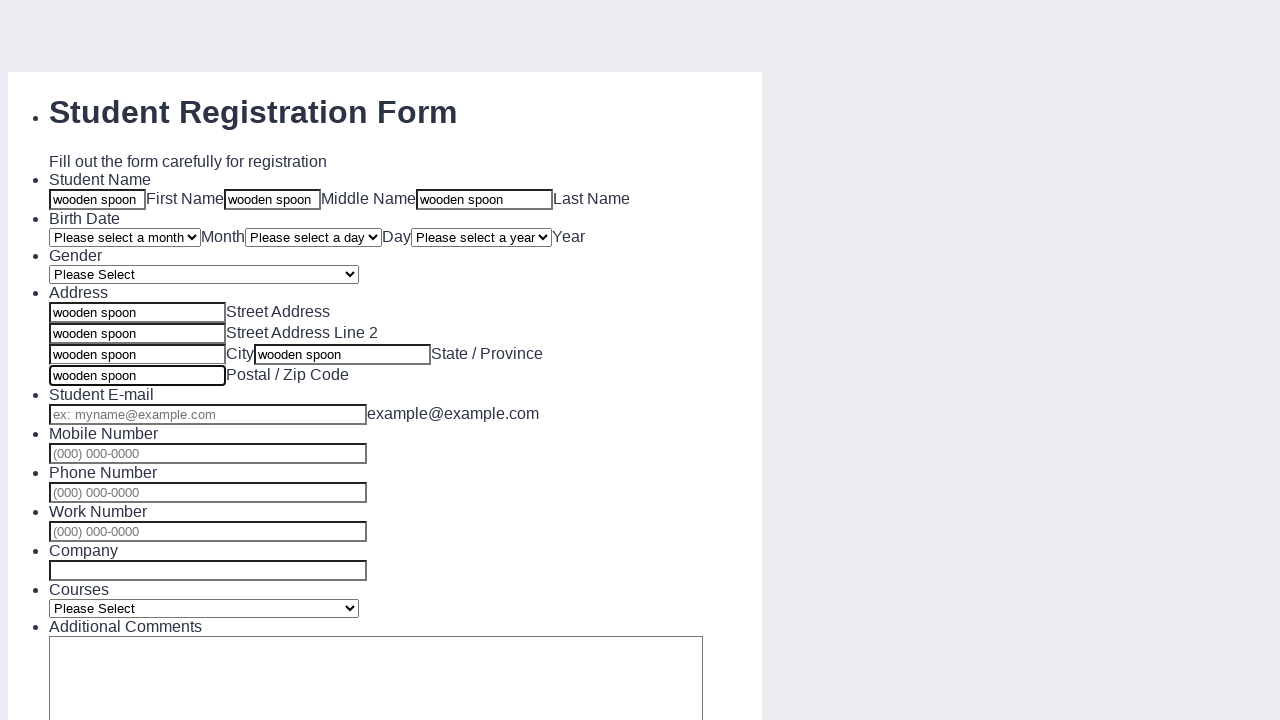

Filled text input field 9 with 'wooden spoon' on input[type='text'] >> nth=8
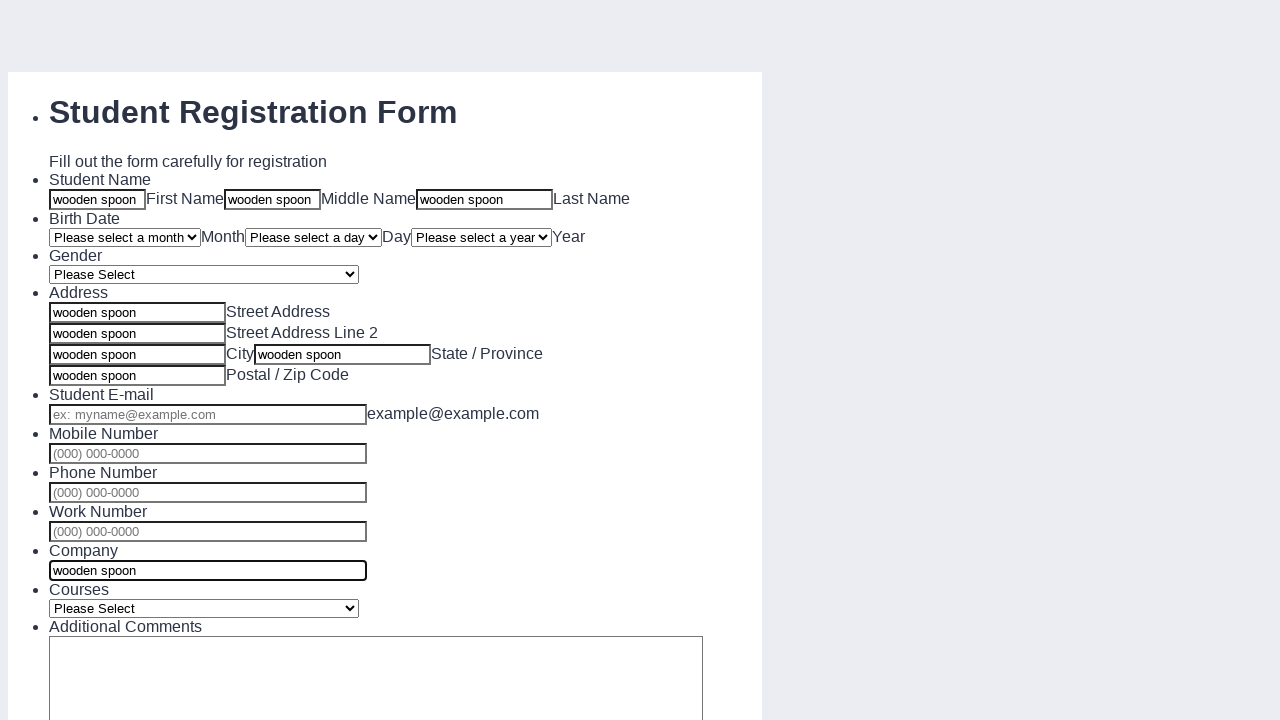

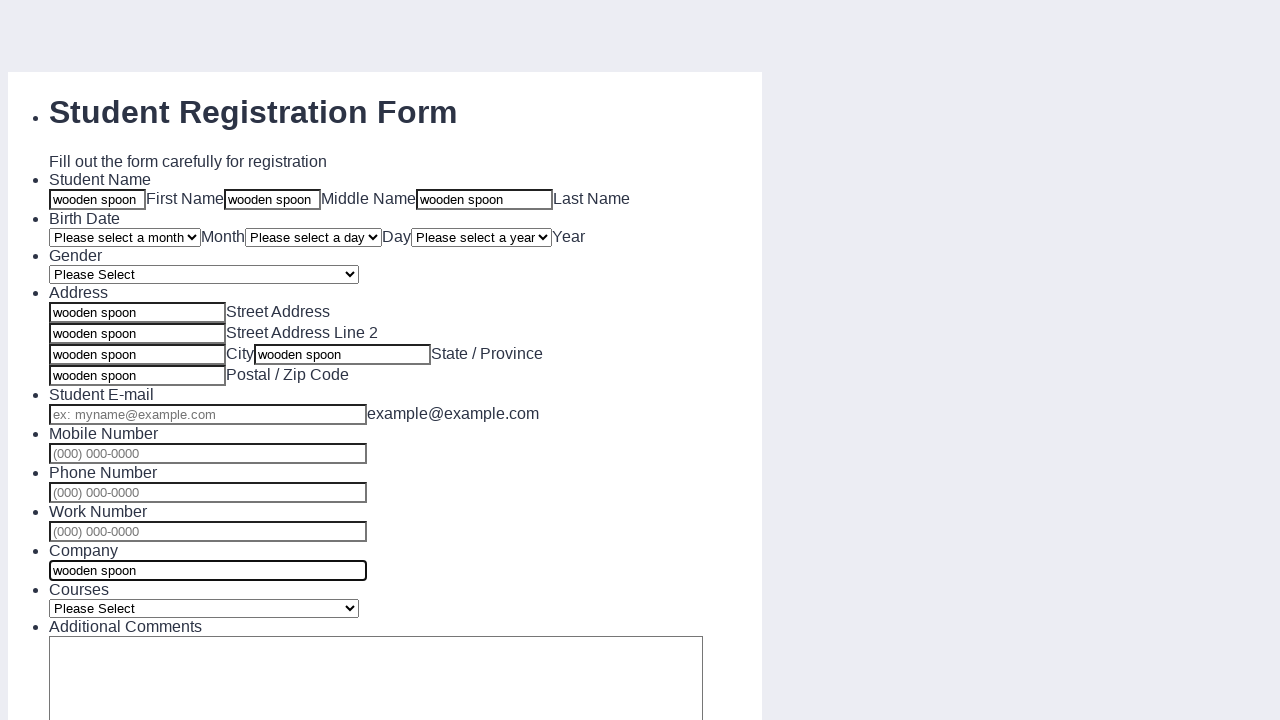